Tests that the text input field is cleared after adding a todo item.

Starting URL: https://demo.playwright.dev/todomvc

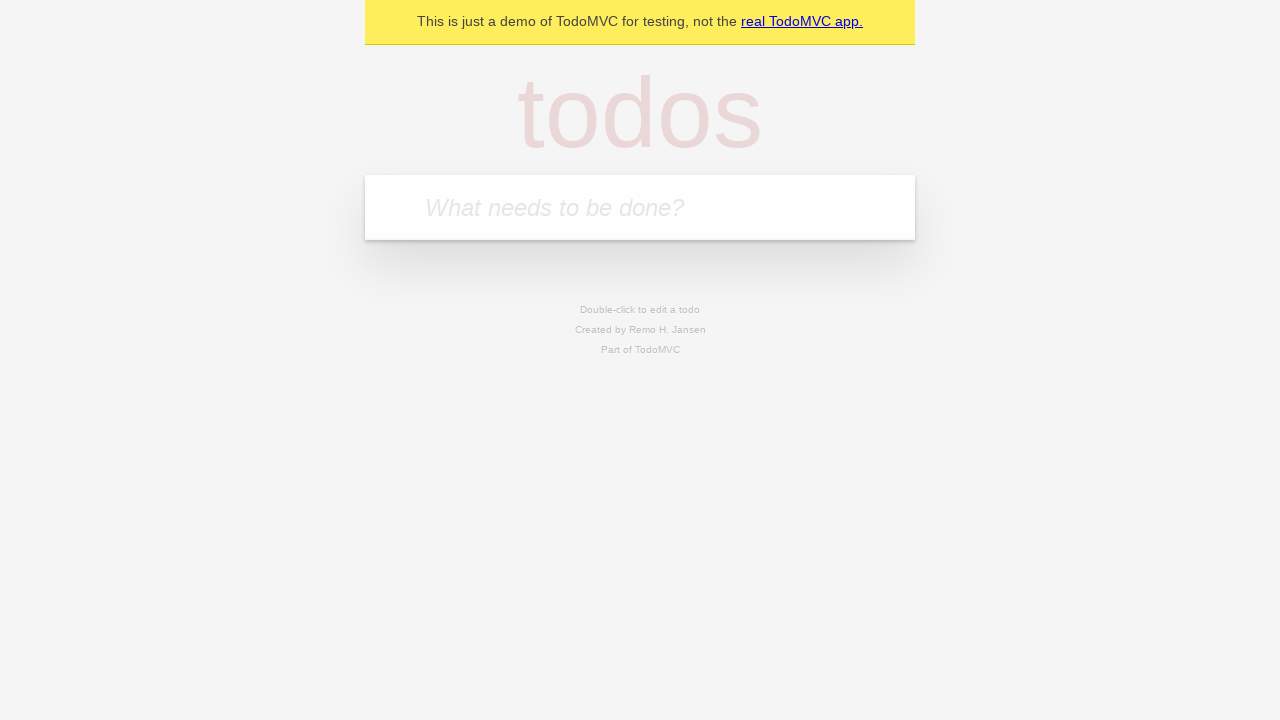

Filled todo input field with 'buy some cheese' on internal:attr=[placeholder="What needs to be done?"i]
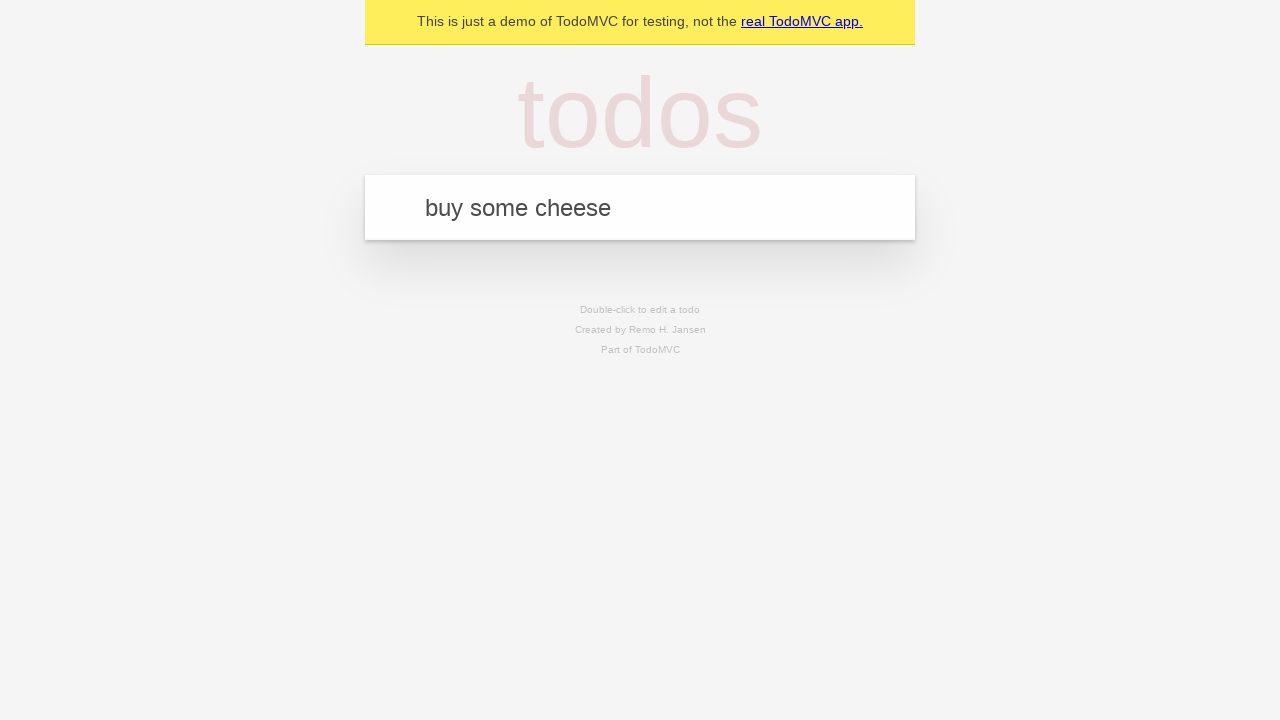

Pressed Enter to add the todo item on internal:attr=[placeholder="What needs to be done?"i]
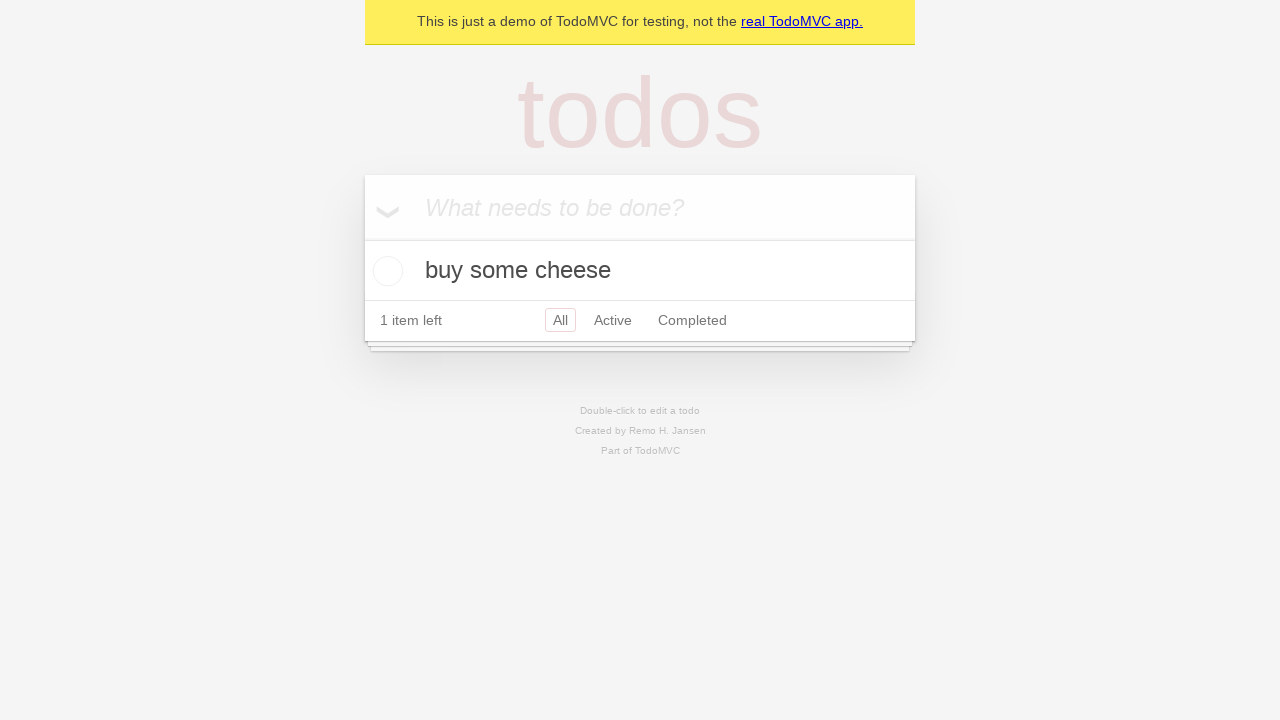

Todo item appeared in the list
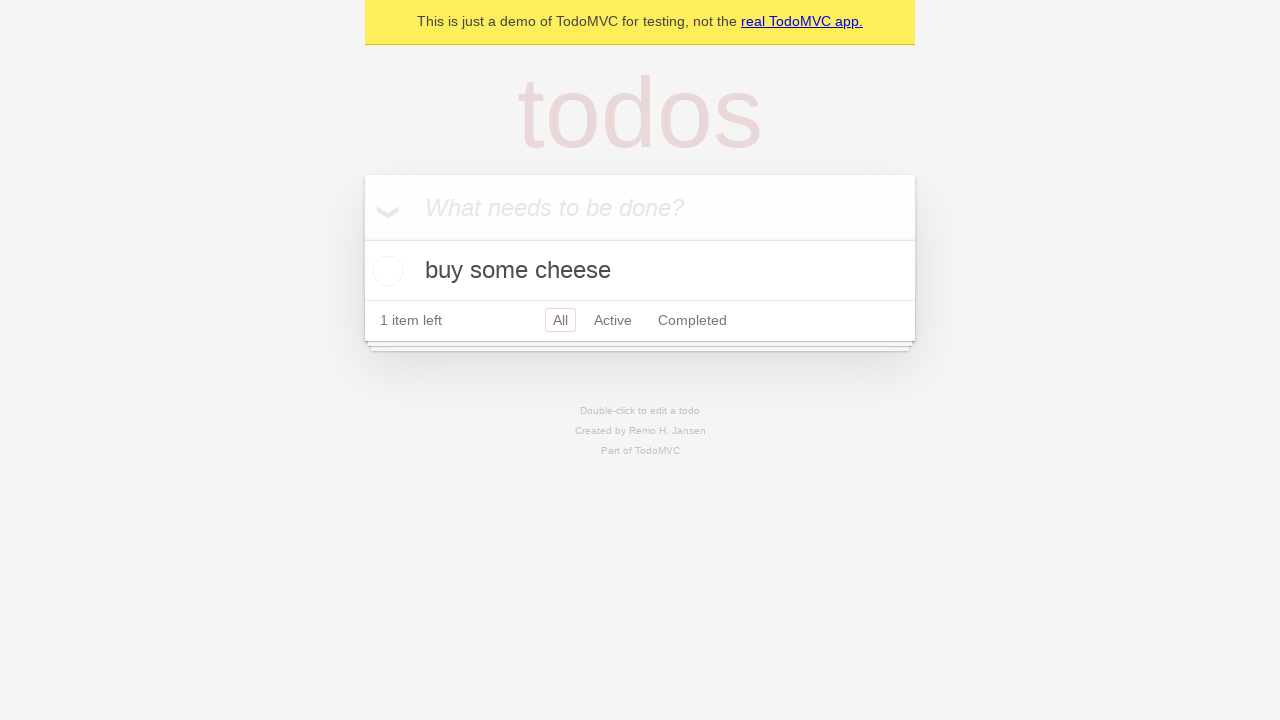

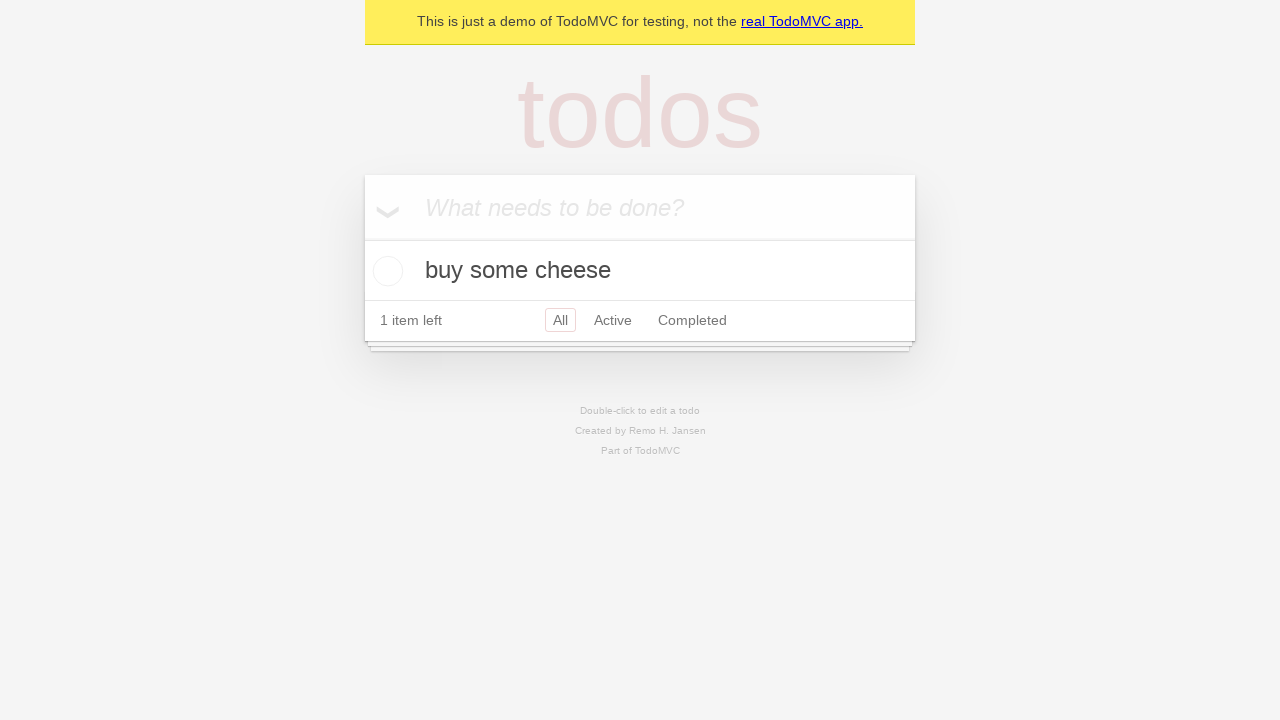